Tests browser automation by navigating to a practice page, opening multiple links from the footer in new tabs using keyboard shortcuts, and then iterating through all opened windows.

Starting URL: https://rahulshettyacademy.com/AutomationPractice/

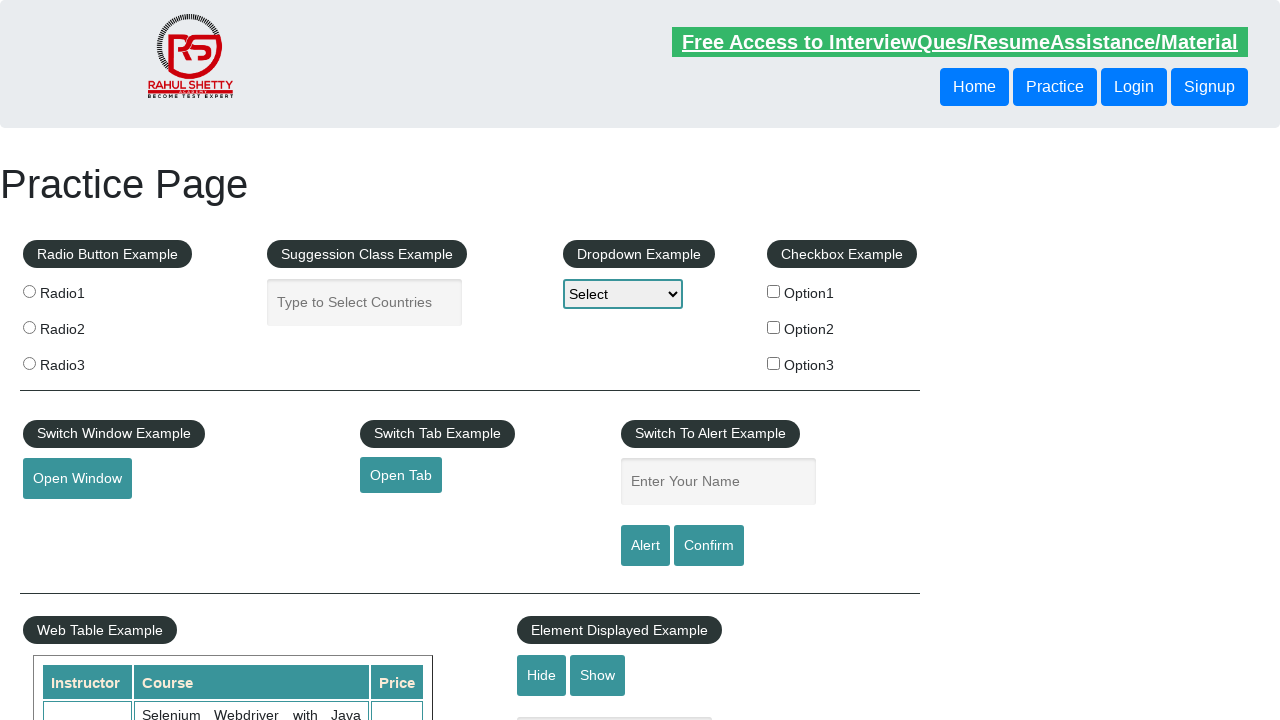

Waited for footer section to load
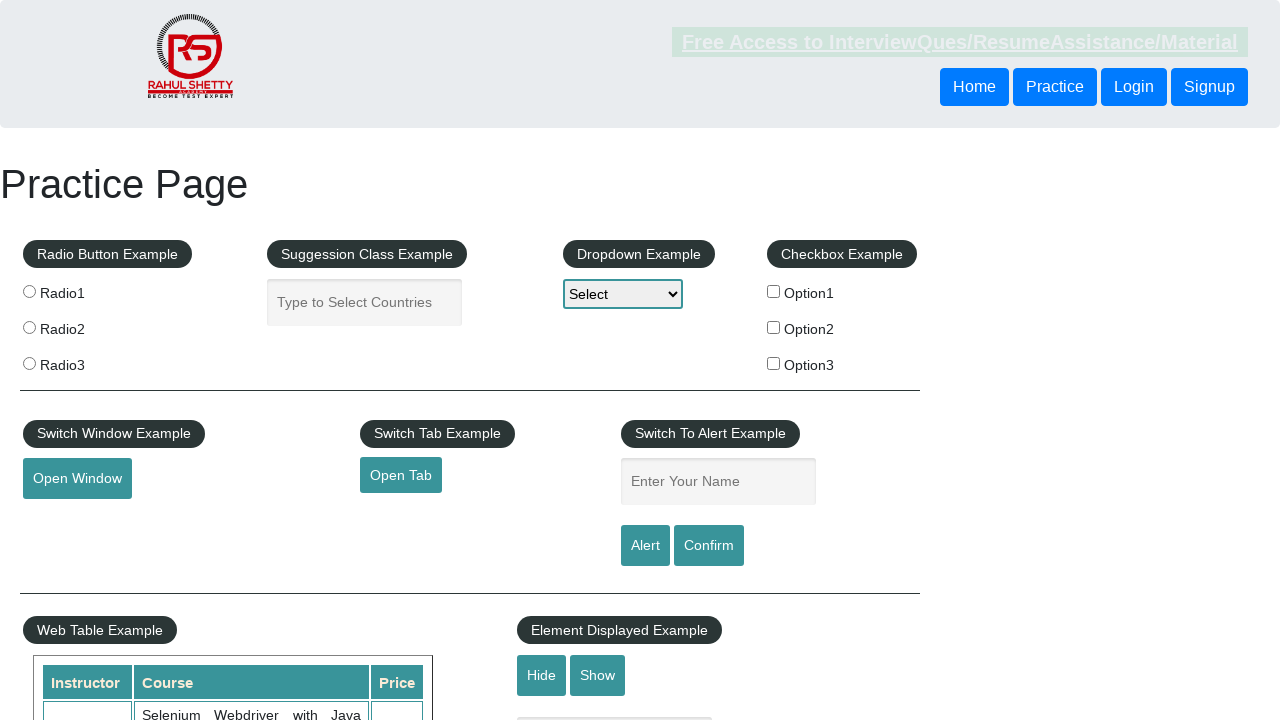

Located footer section
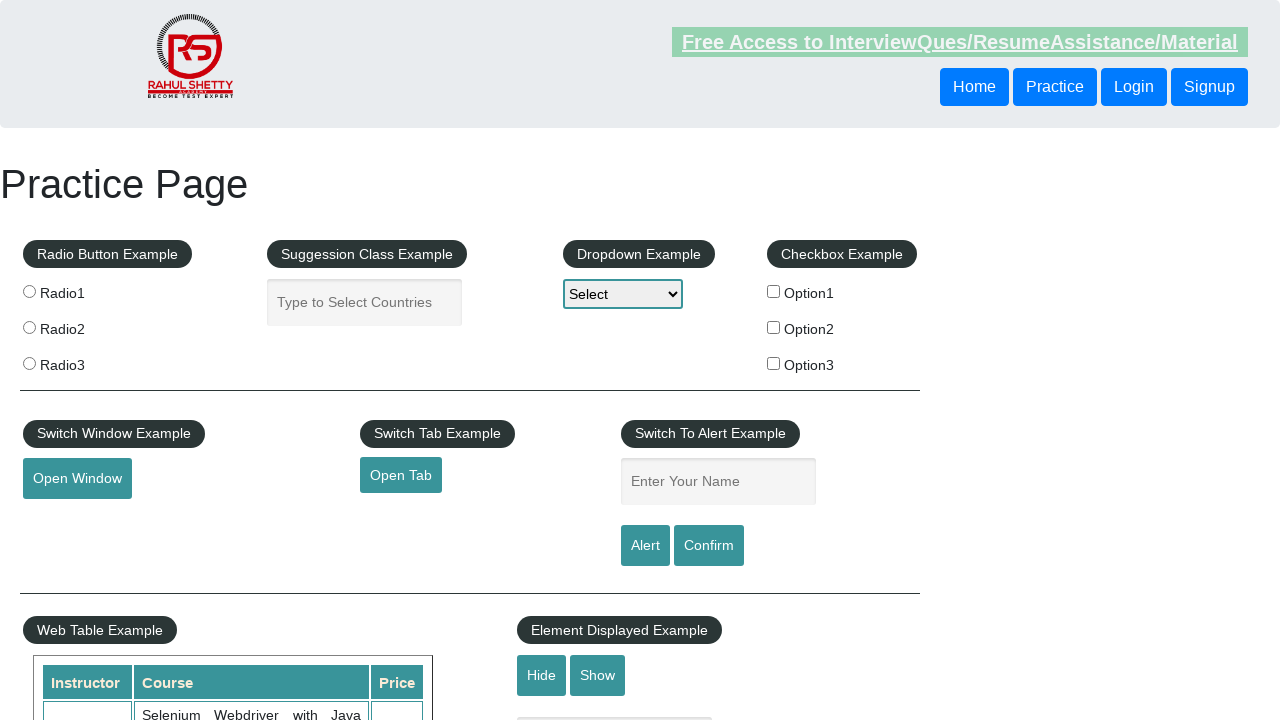

Located first column of footer links
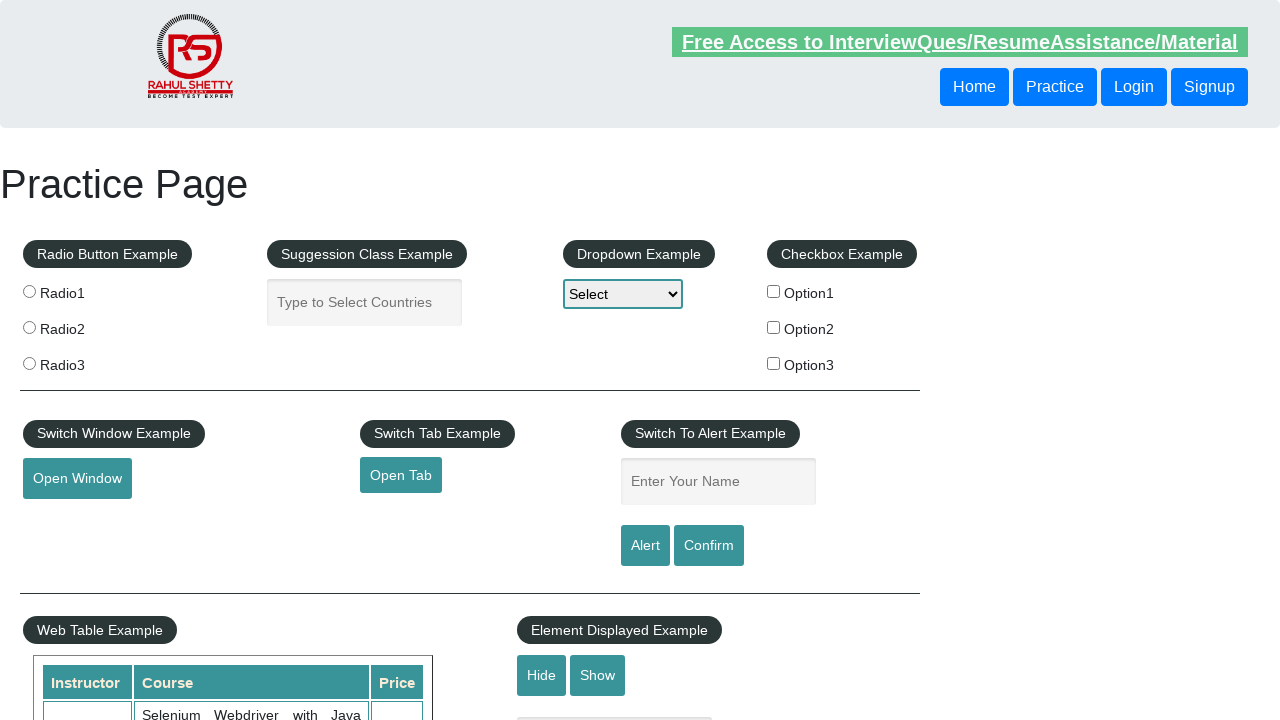

Found 5 links in footer column
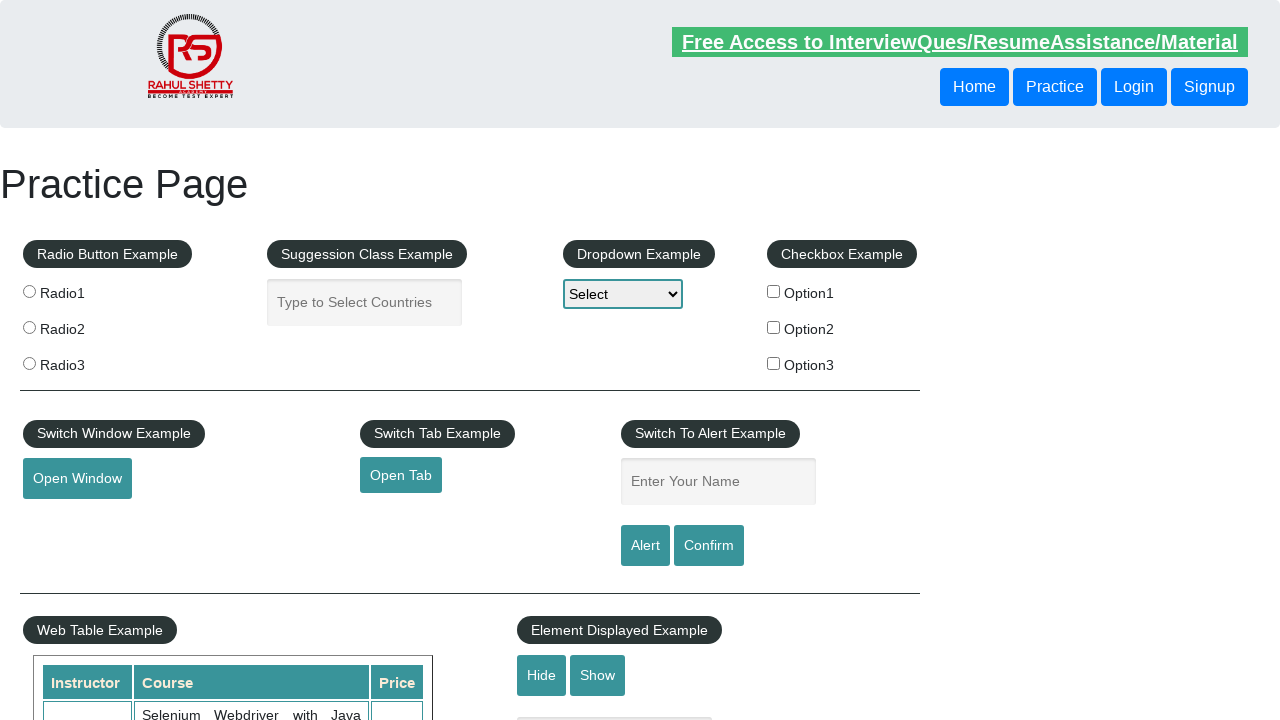

Opened footer link 1 in new tab using Ctrl+Click at (68, 520) on #gf-BIG >> xpath=//table/tbody/tr/td[1]/ul//a >> nth=1
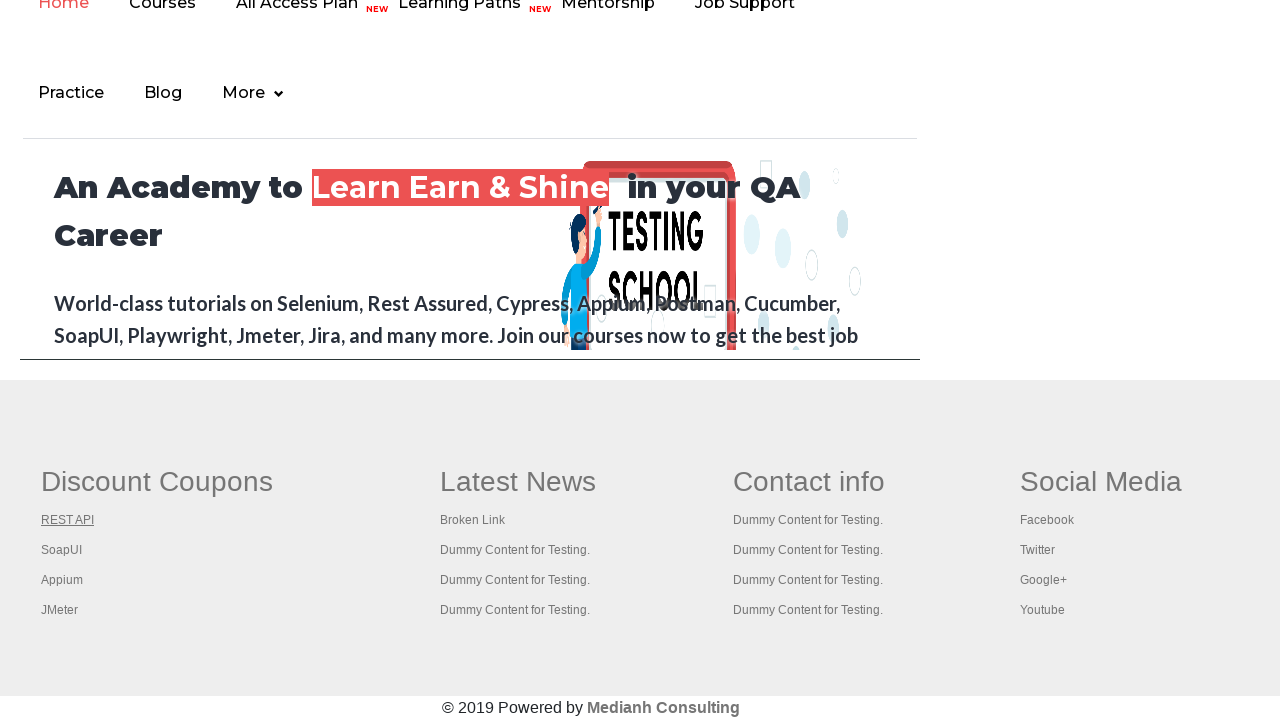

Waited 2 seconds for new tab to load
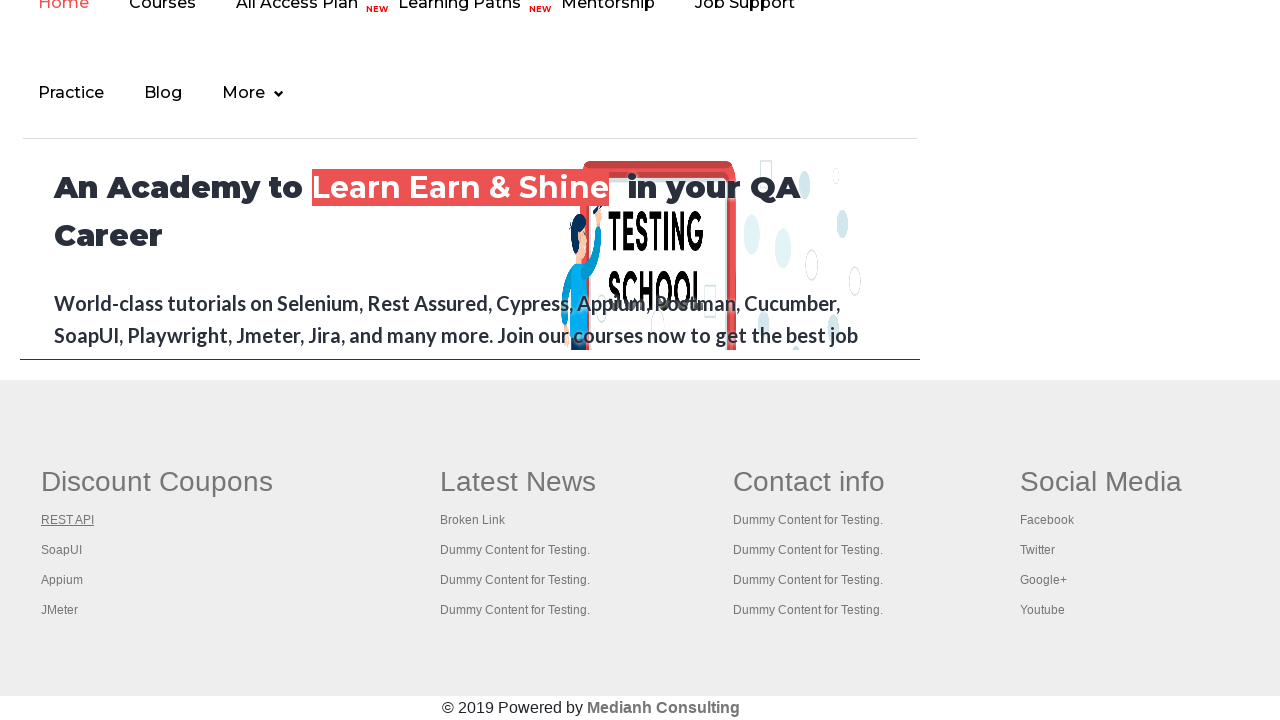

Opened footer link 2 in new tab using Ctrl+Click at (62, 550) on #gf-BIG >> xpath=//table/tbody/tr/td[1]/ul//a >> nth=2
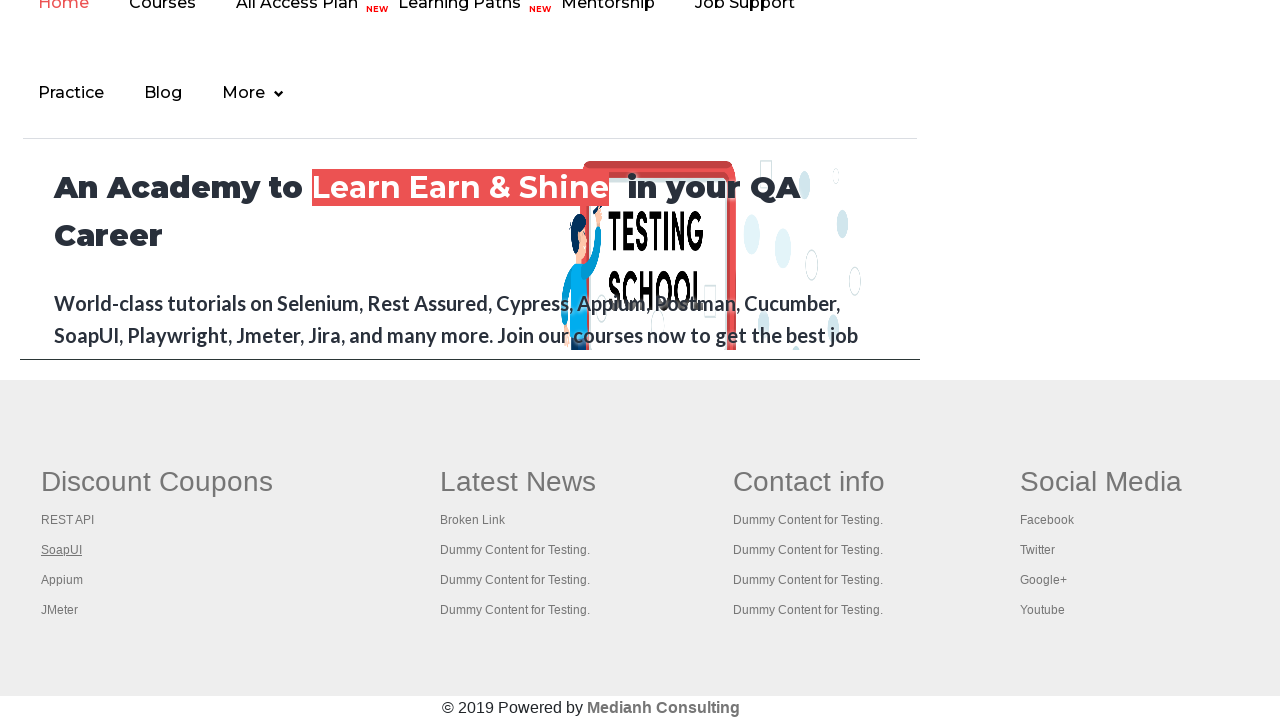

Waited 2 seconds for new tab to load
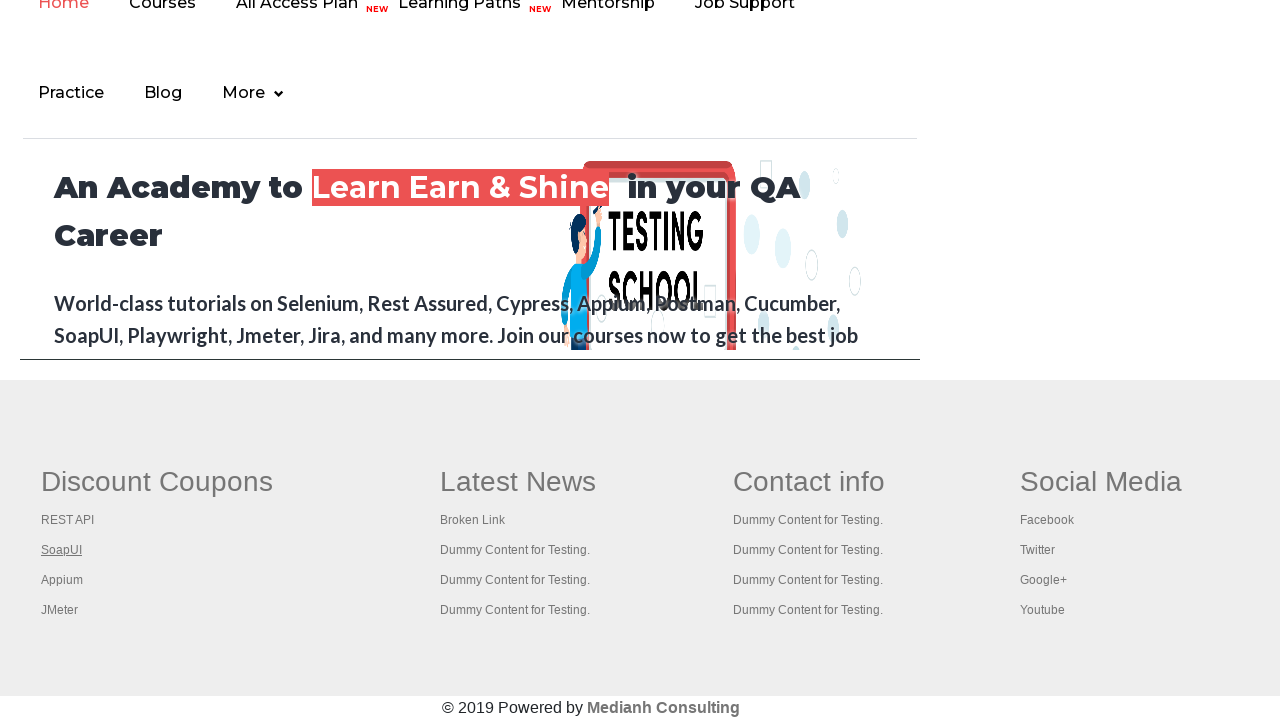

Opened footer link 3 in new tab using Ctrl+Click at (62, 580) on #gf-BIG >> xpath=//table/tbody/tr/td[1]/ul//a >> nth=3
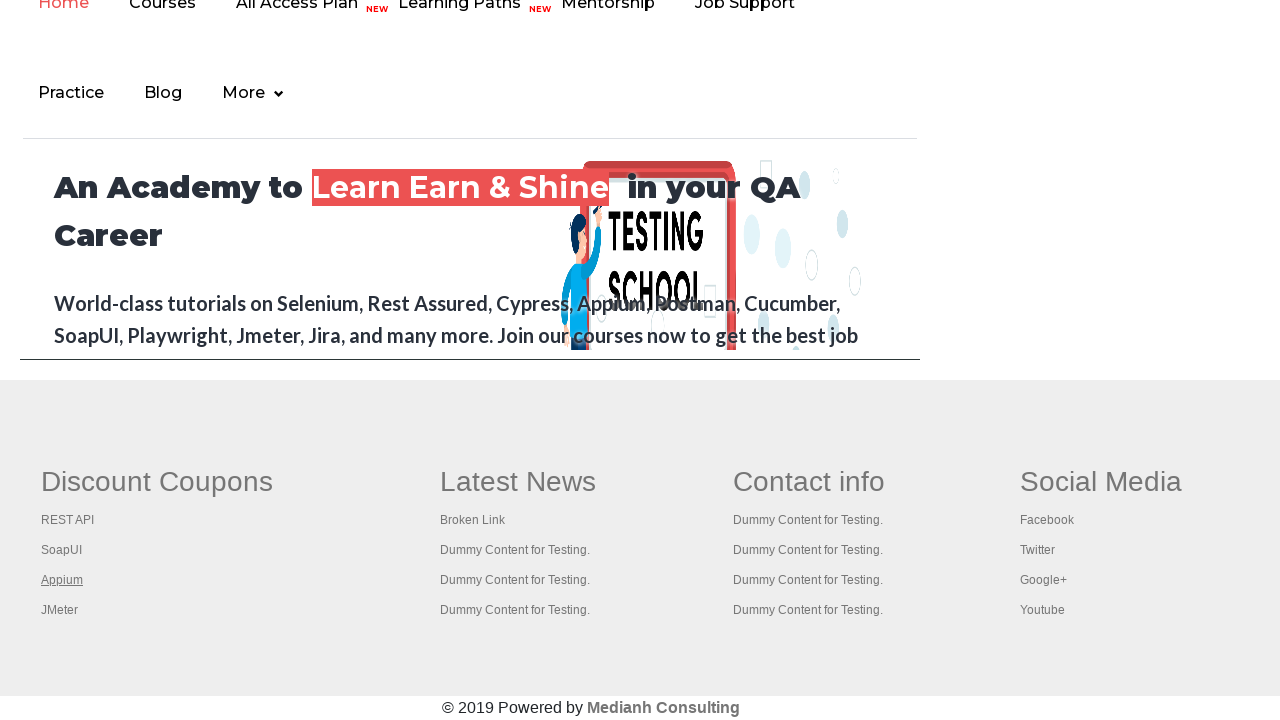

Waited 2 seconds for new tab to load
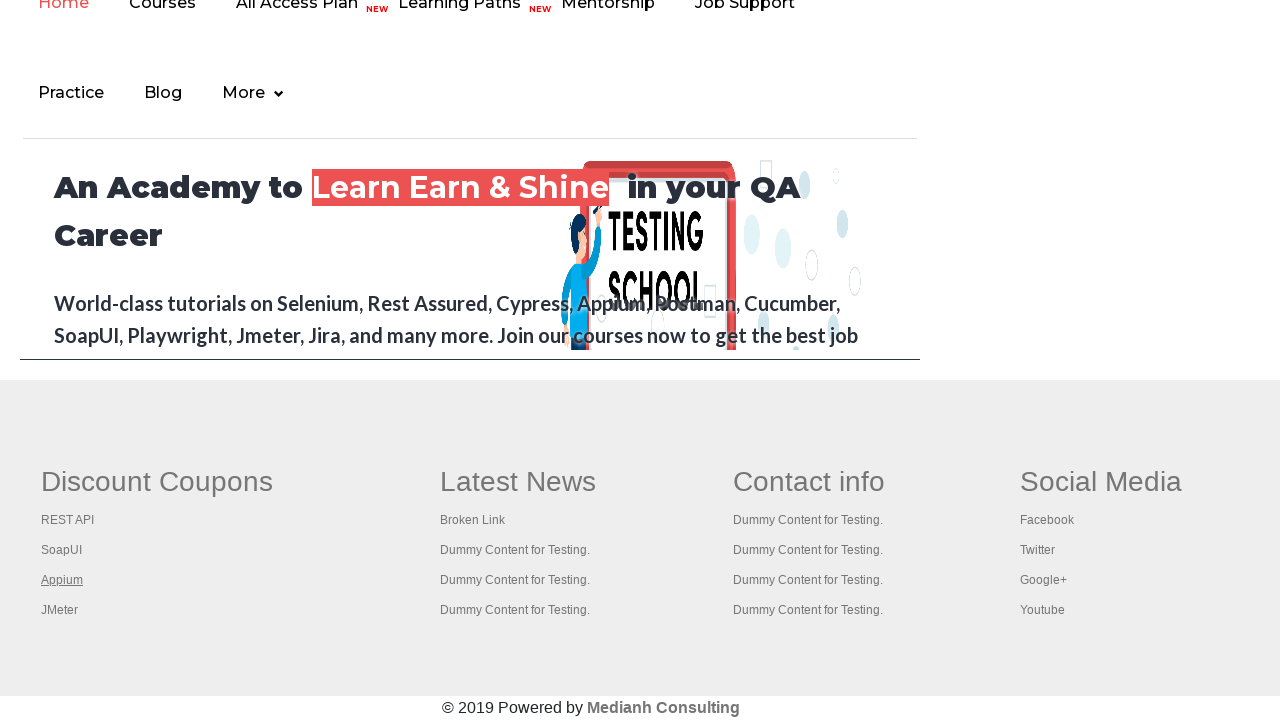

Opened footer link 4 in new tab using Ctrl+Click at (60, 610) on #gf-BIG >> xpath=//table/tbody/tr/td[1]/ul//a >> nth=4
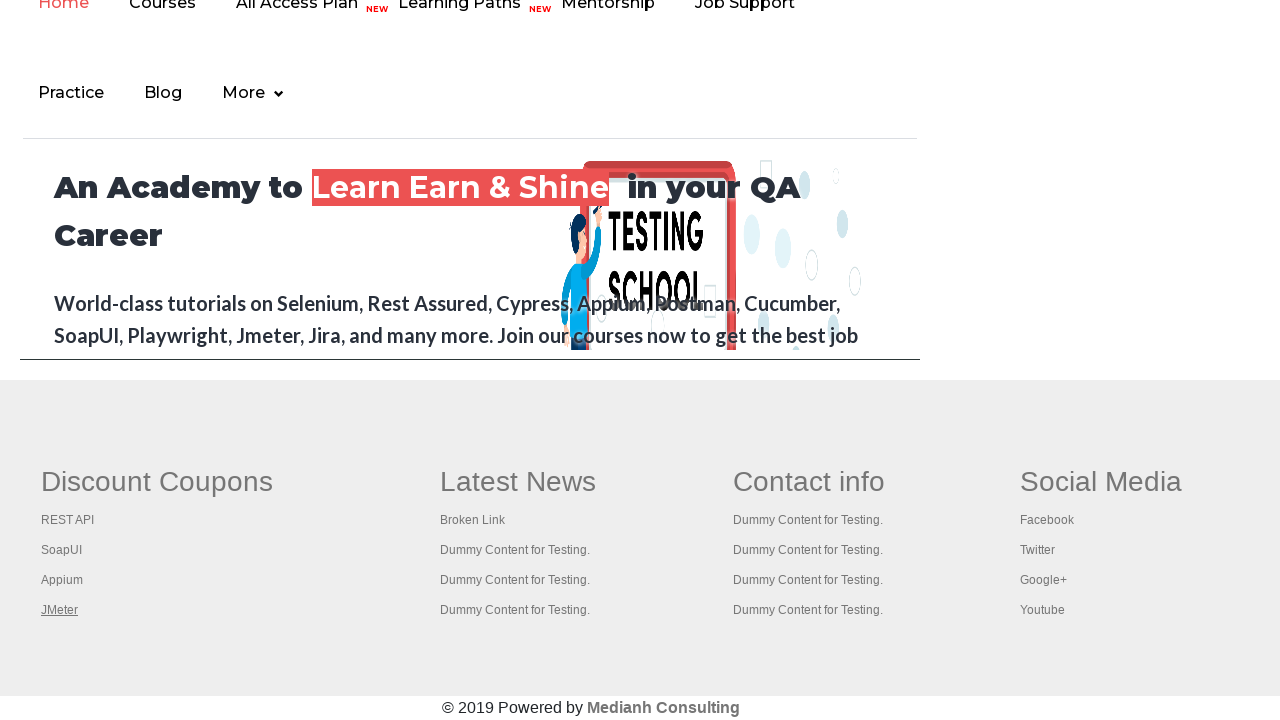

Waited 2 seconds for new tab to load
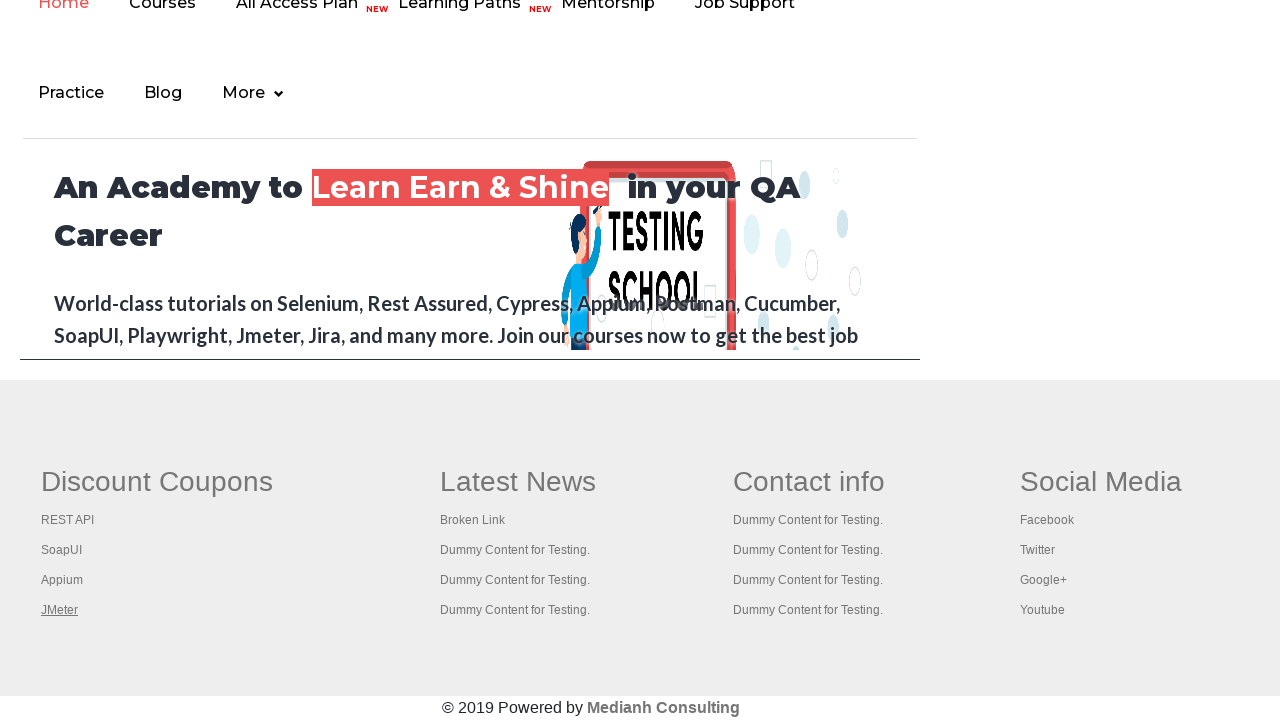

Retrieved all open pages/tabs (5 total)
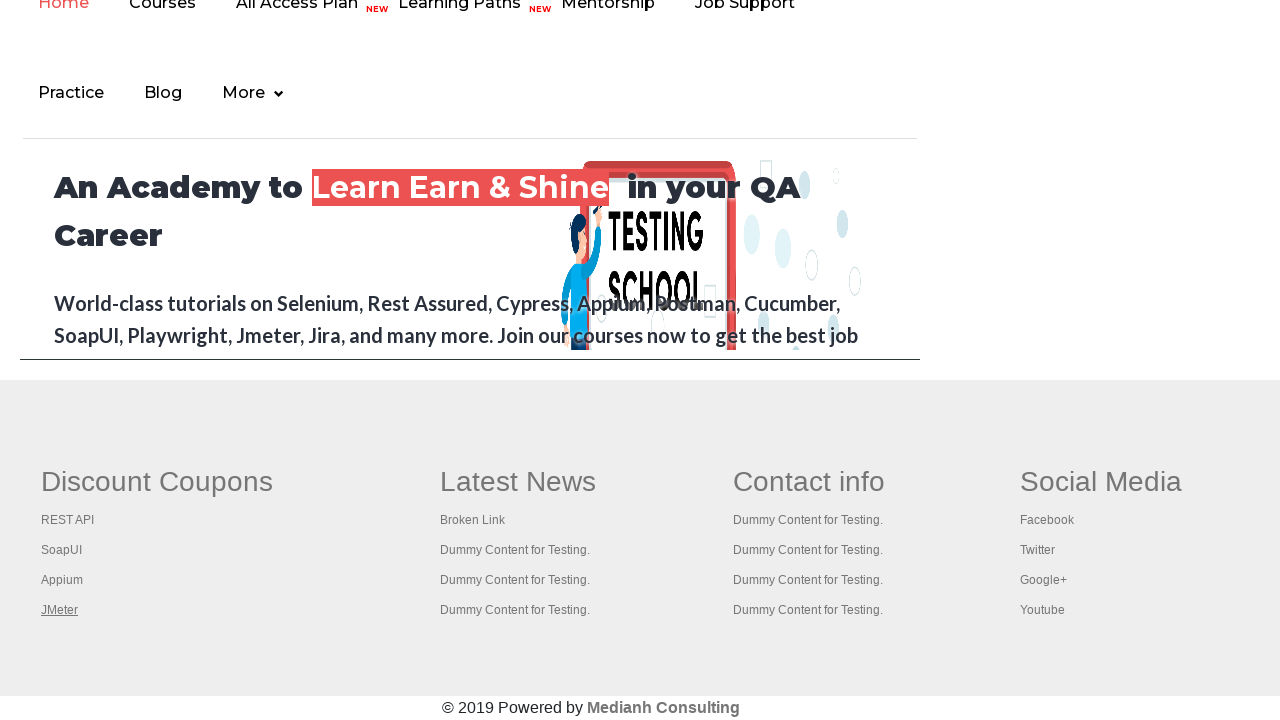

Brought tab to front
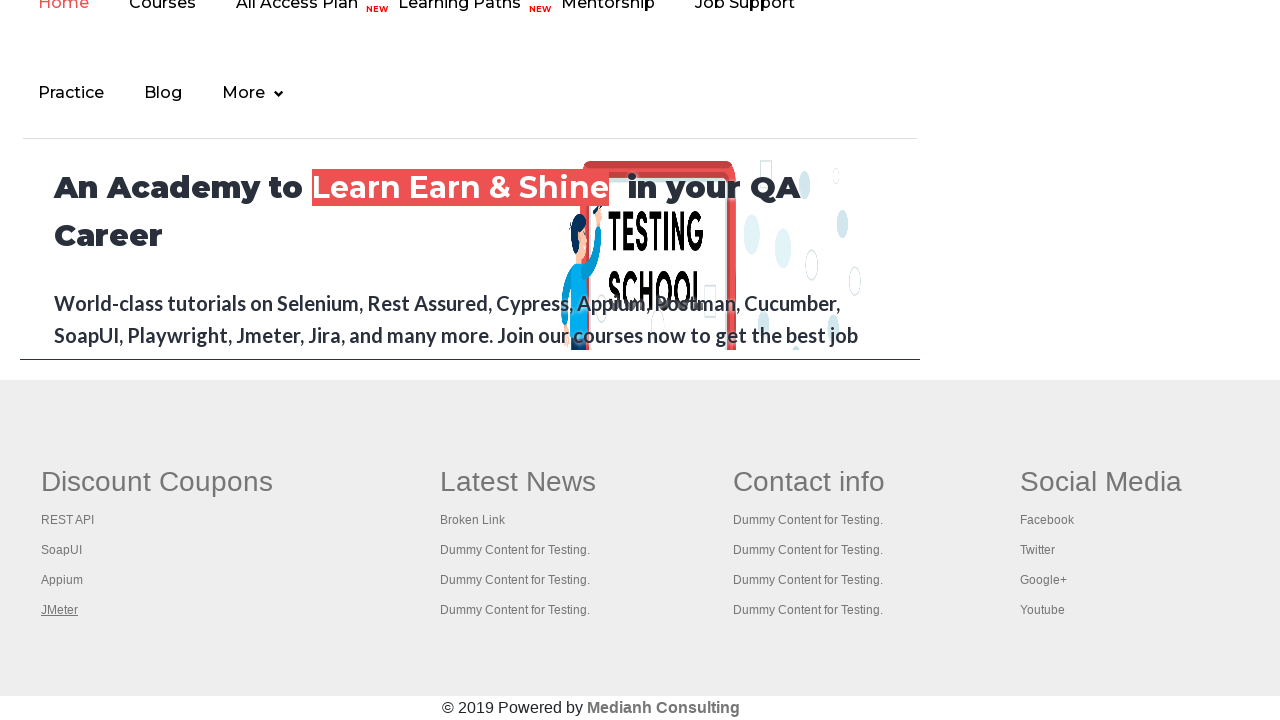

Waited for tab to reach domcontentloaded state
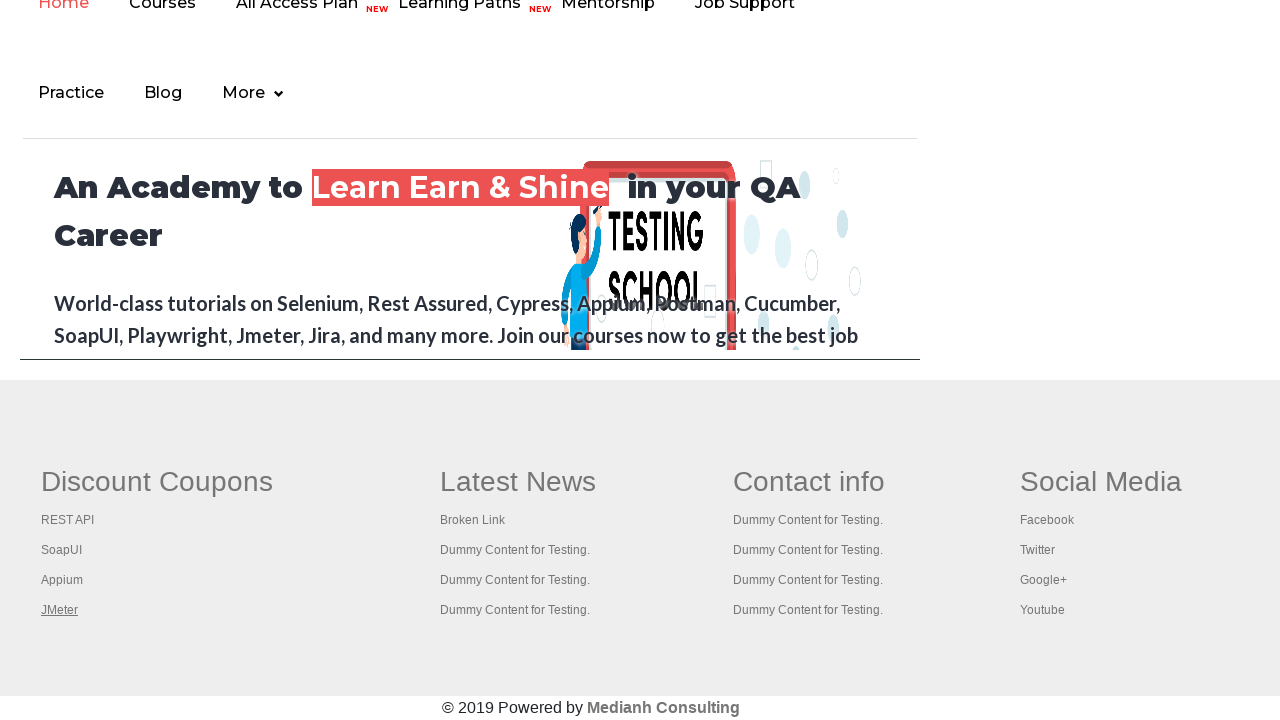

Brought tab to front
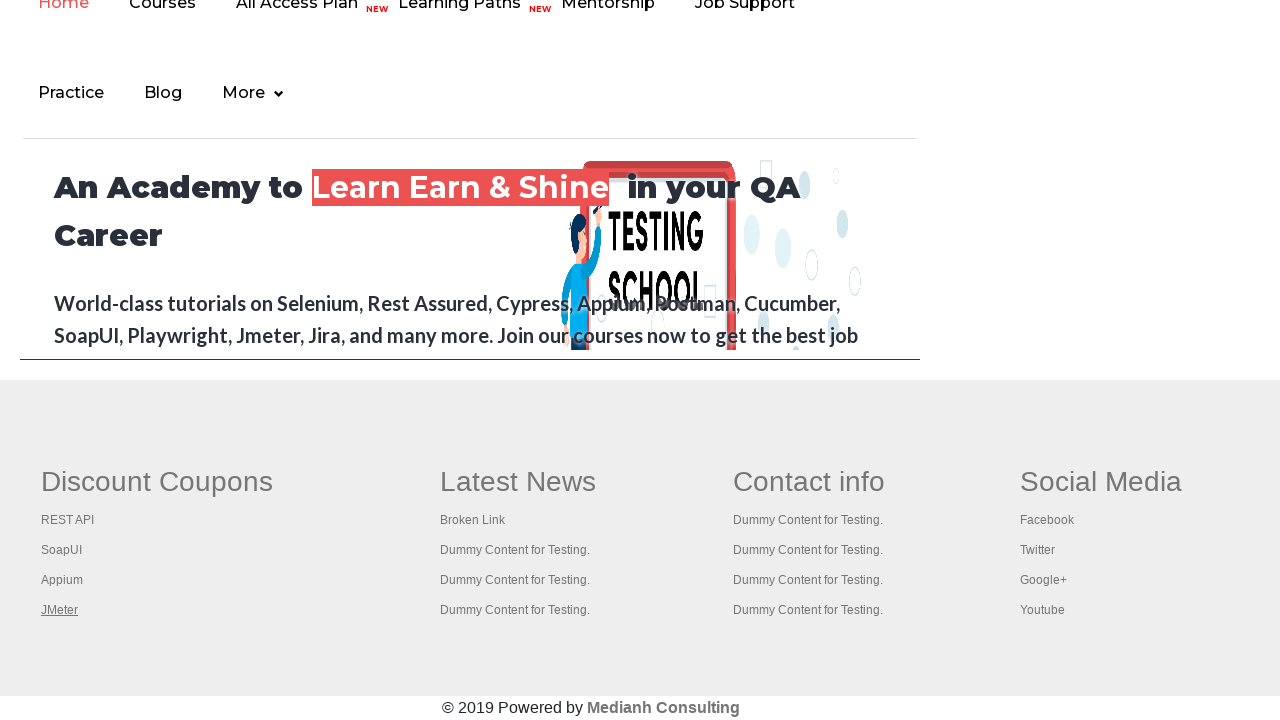

Waited for tab to reach domcontentloaded state
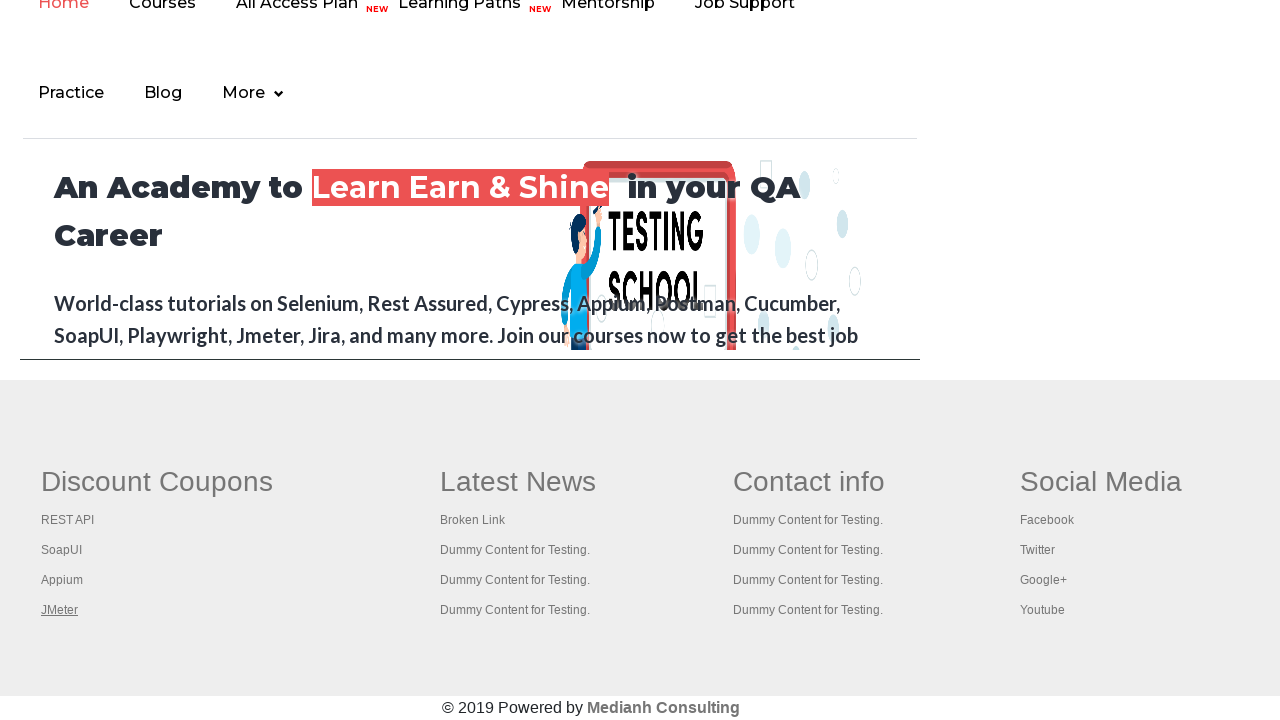

Brought tab to front
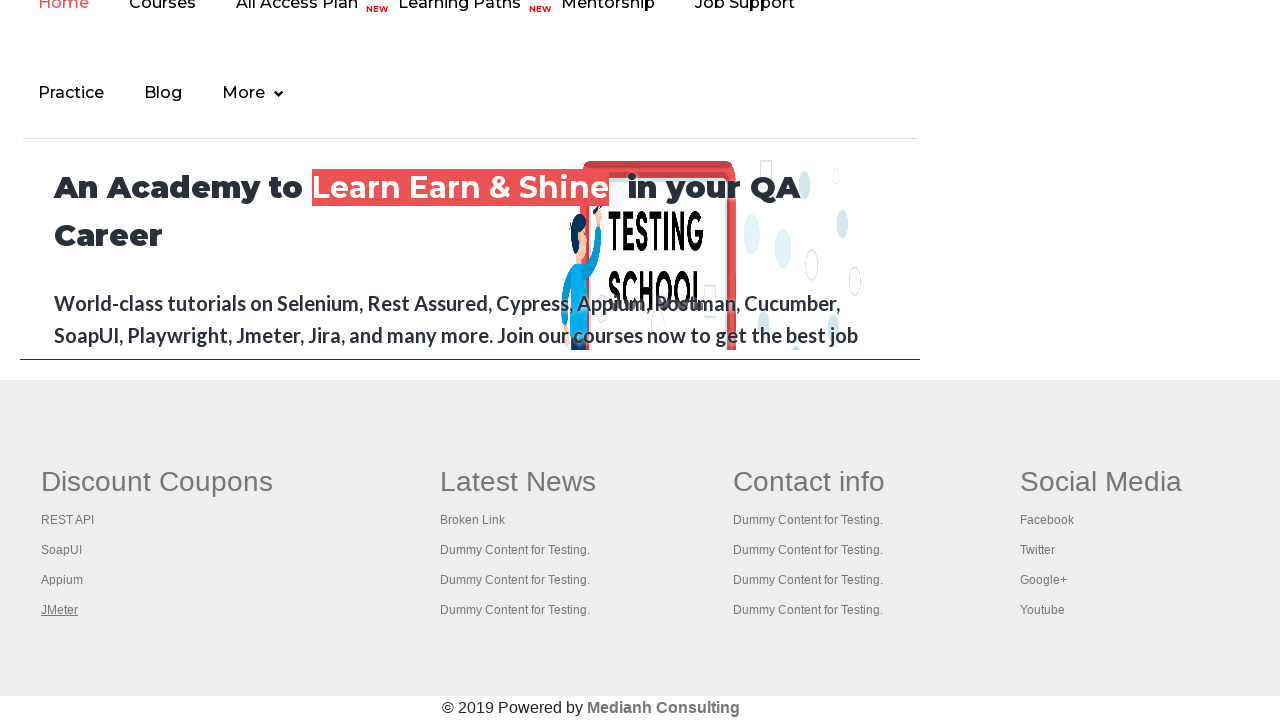

Waited for tab to reach domcontentloaded state
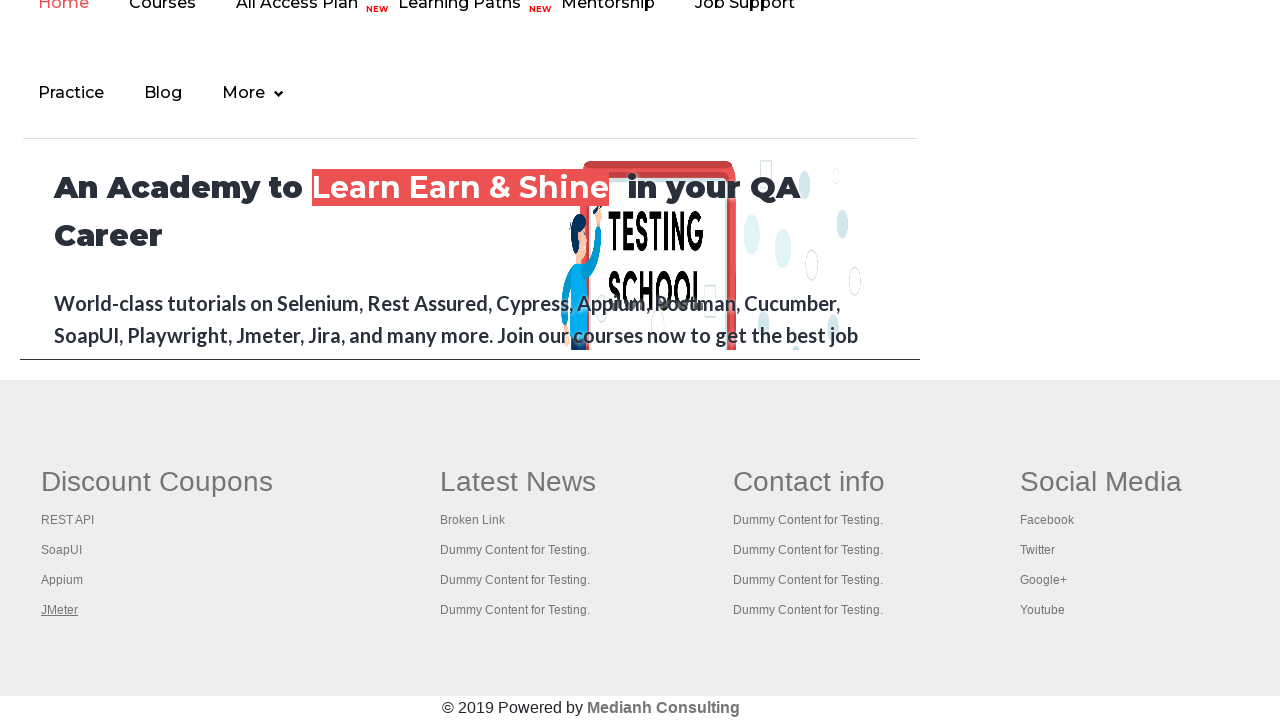

Brought tab to front
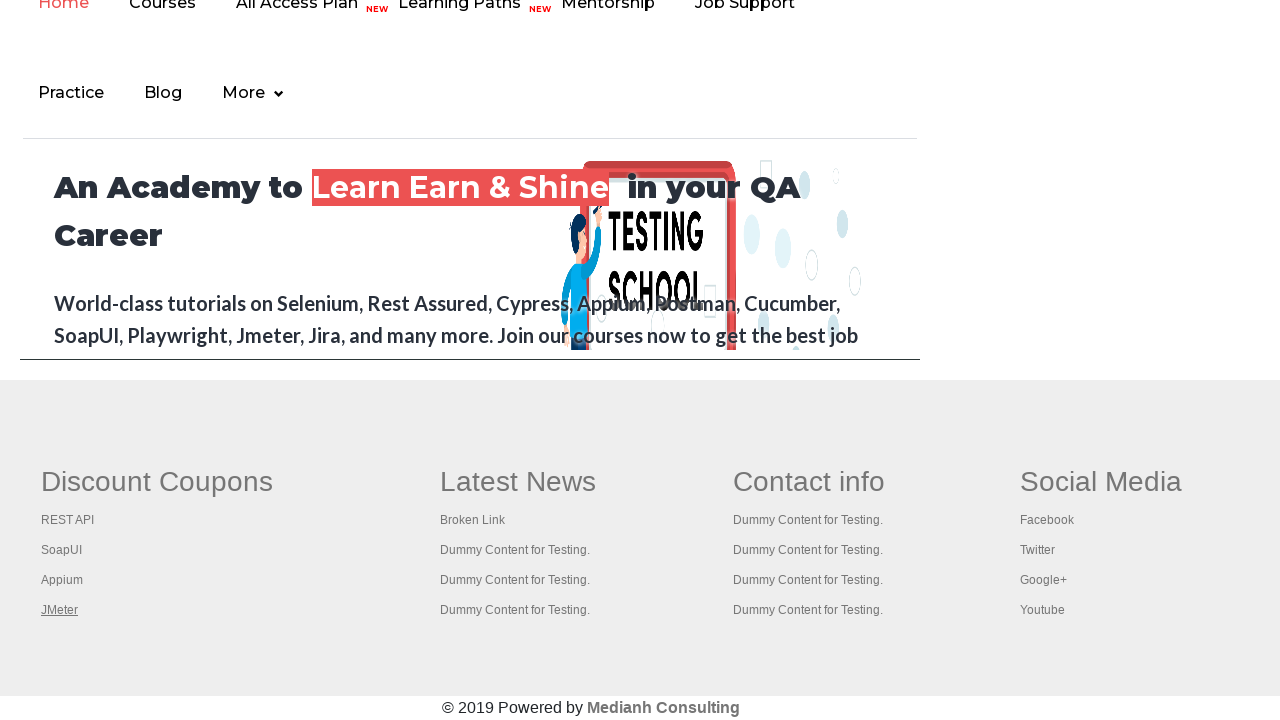

Waited for tab to reach domcontentloaded state
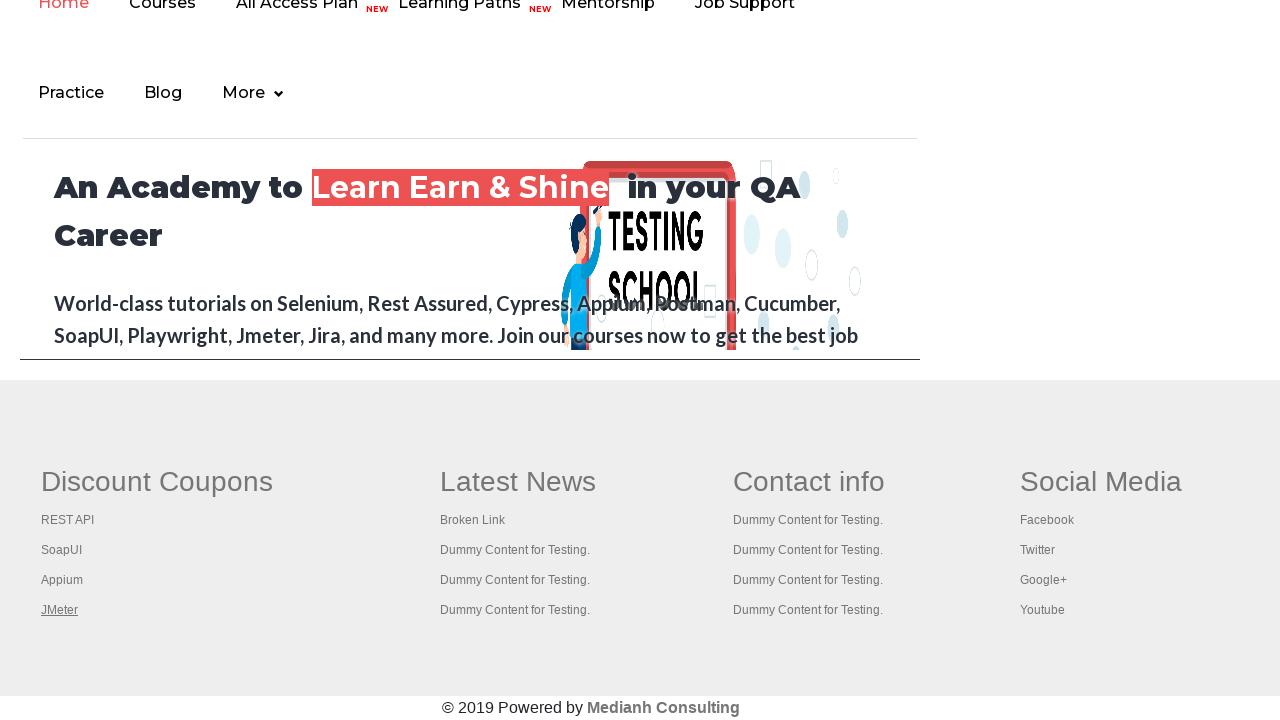

Brought tab to front
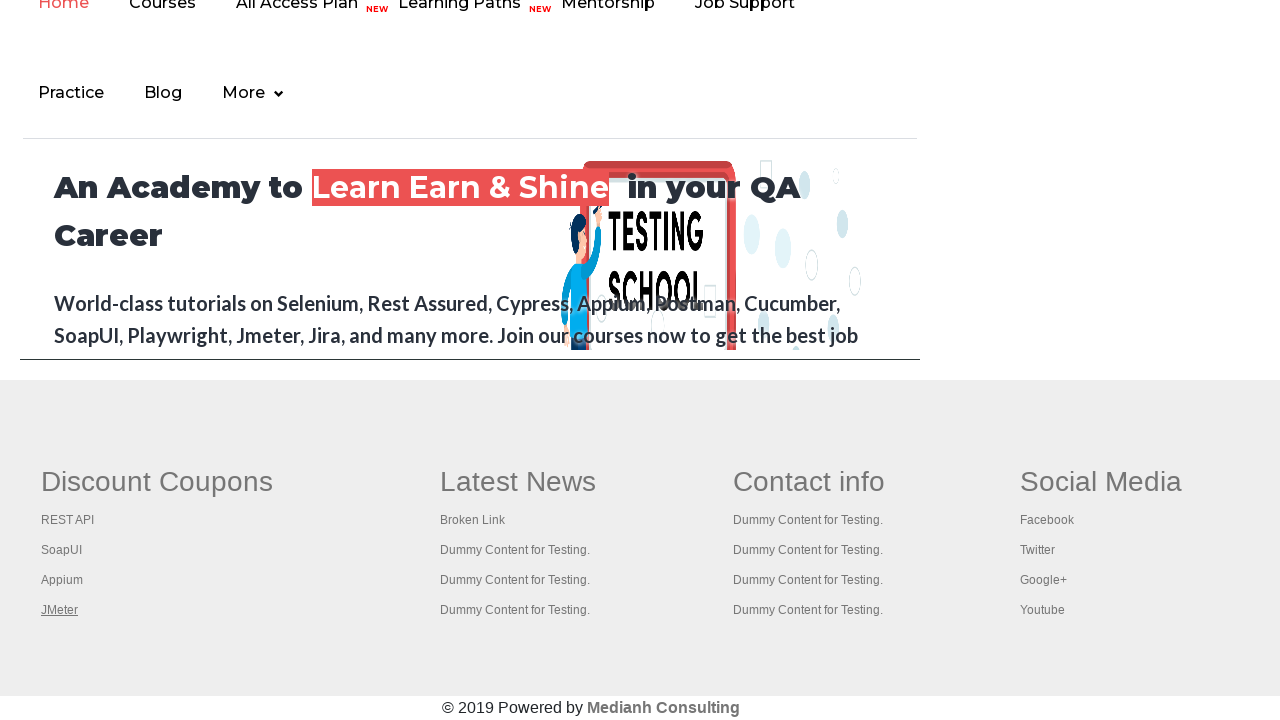

Waited for tab to reach domcontentloaded state
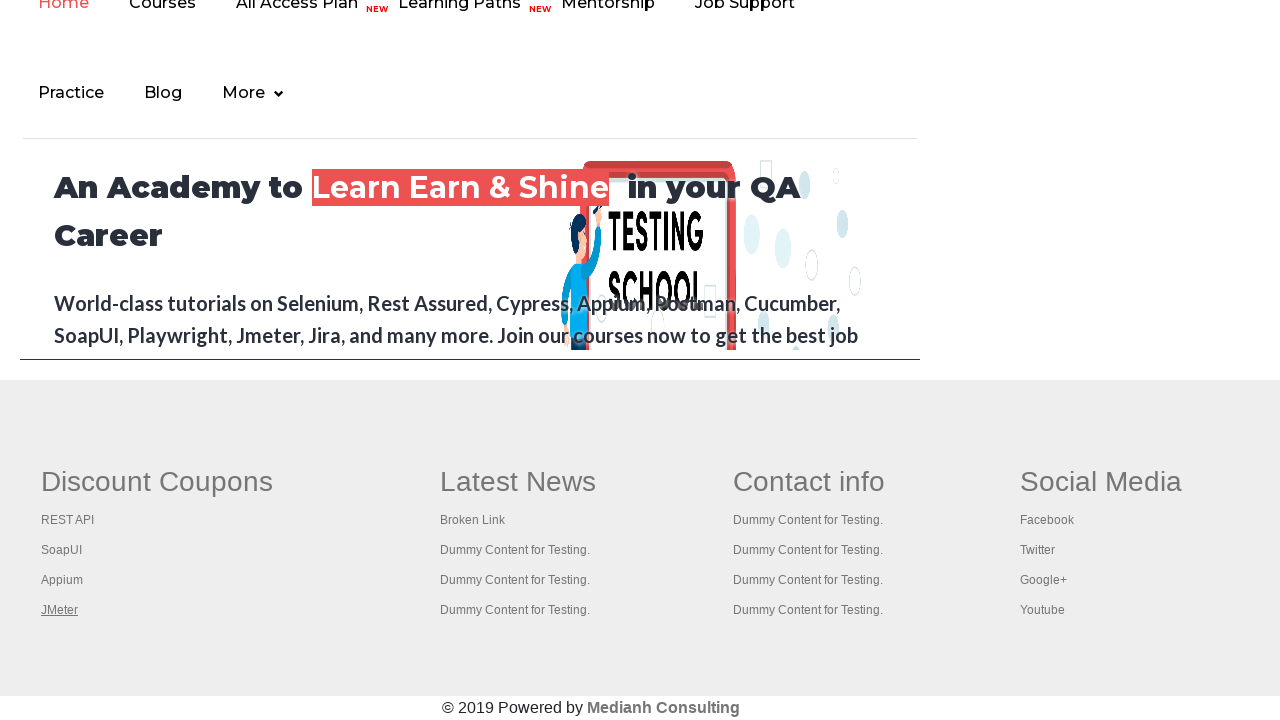

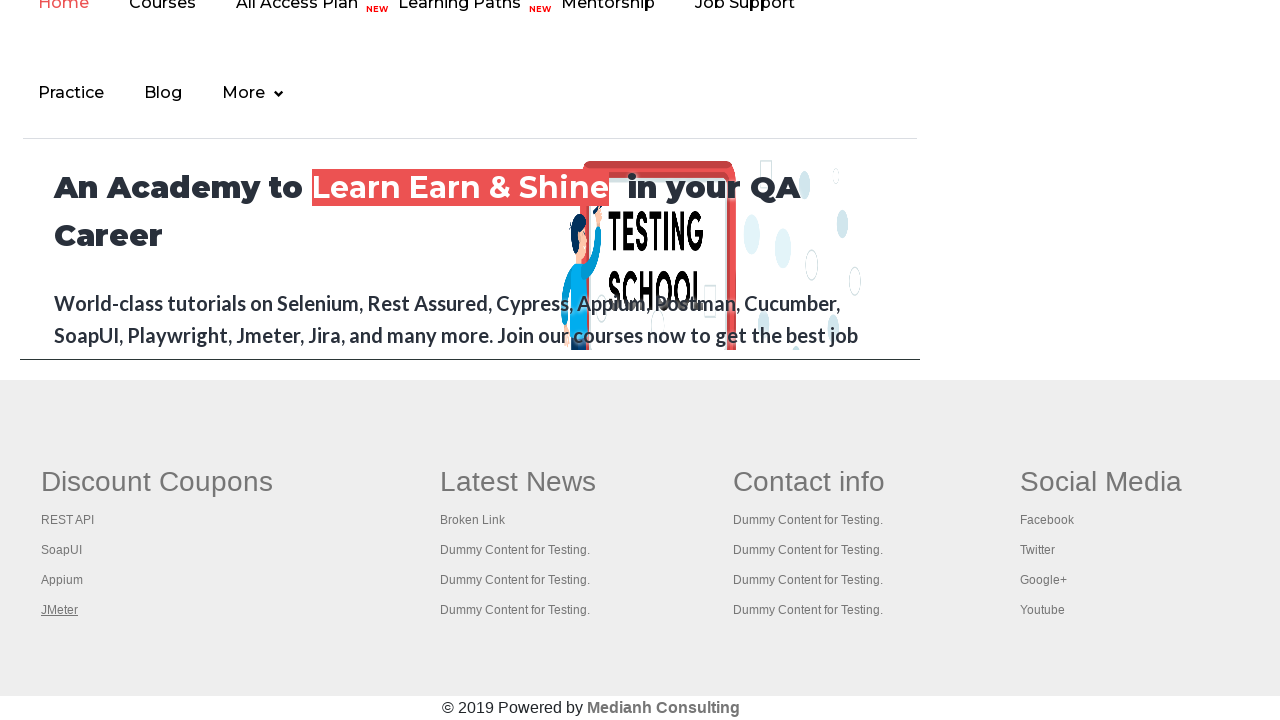